Tests that clicking the Email column header sorts the text values in ascending order.

Starting URL: http://the-internet.herokuapp.com/tables

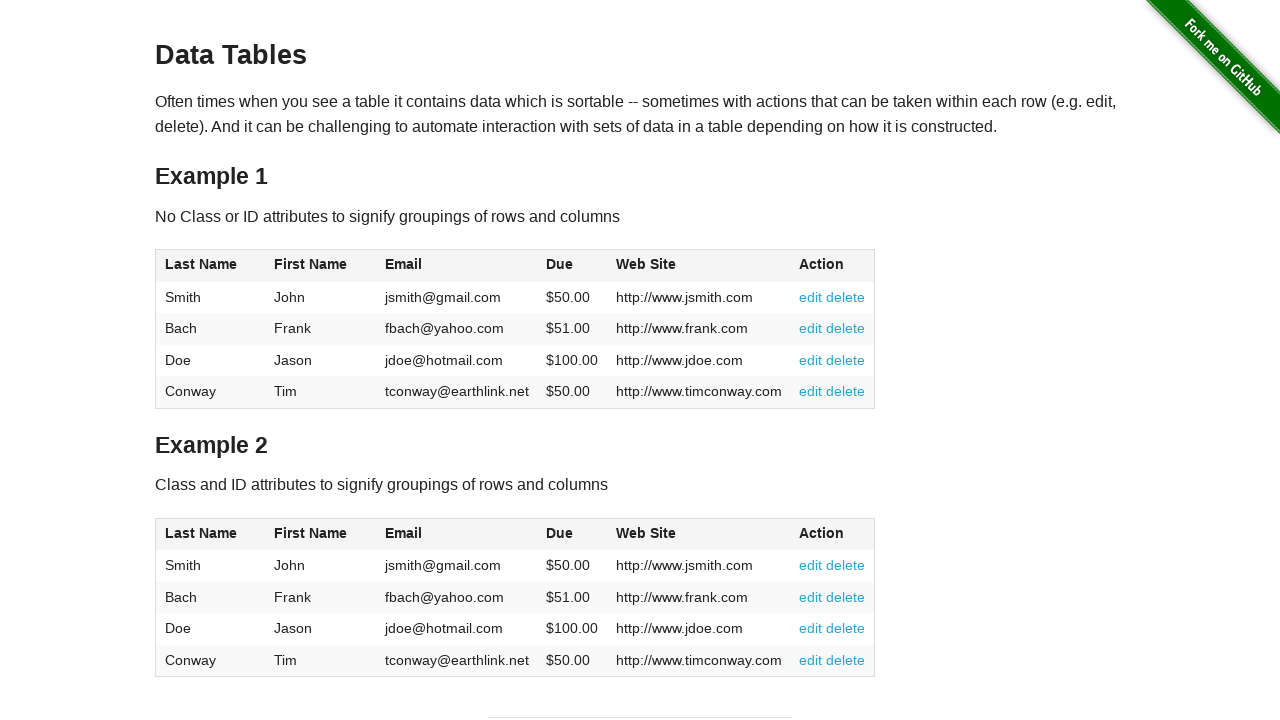

Clicked Email column header to sort in ascending order at (457, 266) on #table1 thead tr th:nth-of-type(3)
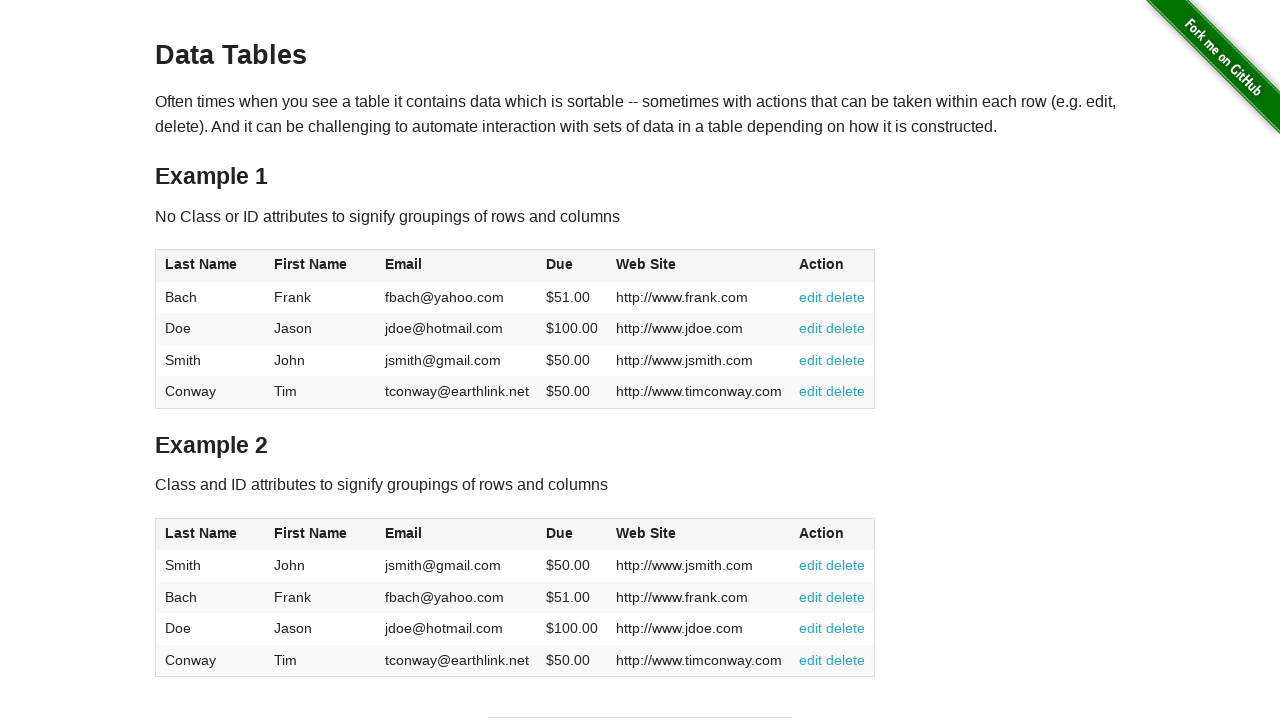

Table sorted and Email column cells are present
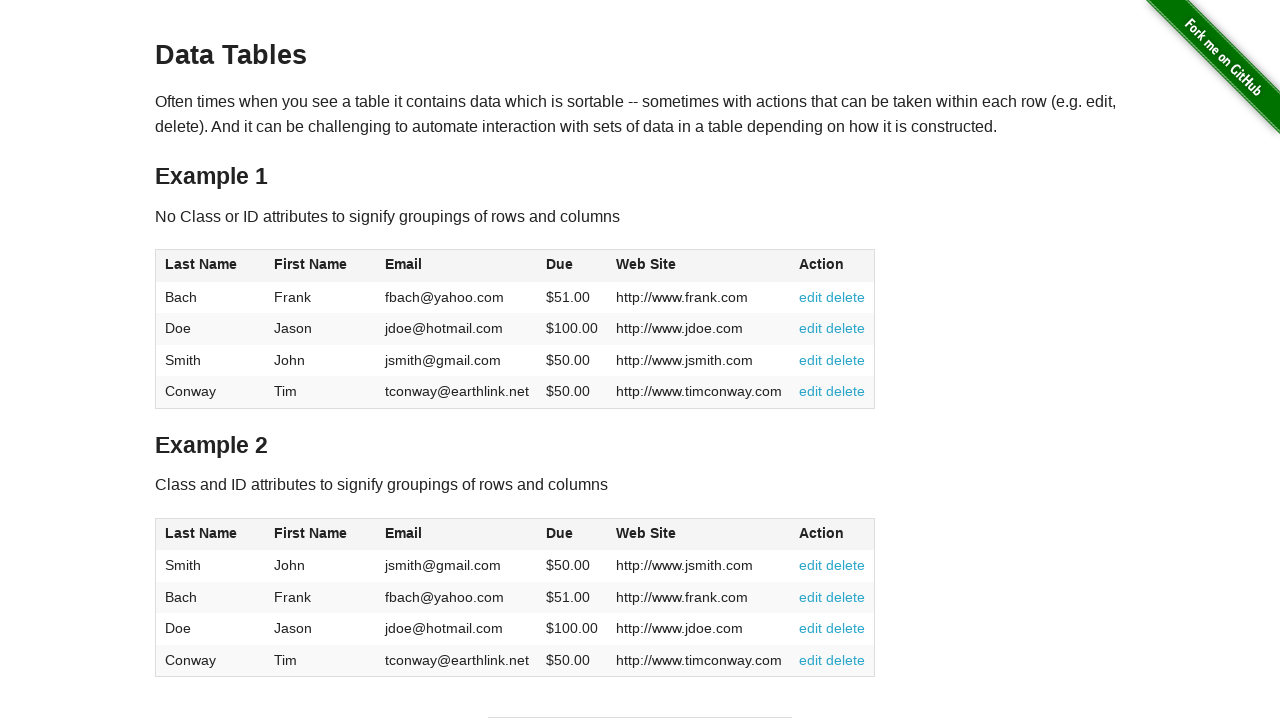

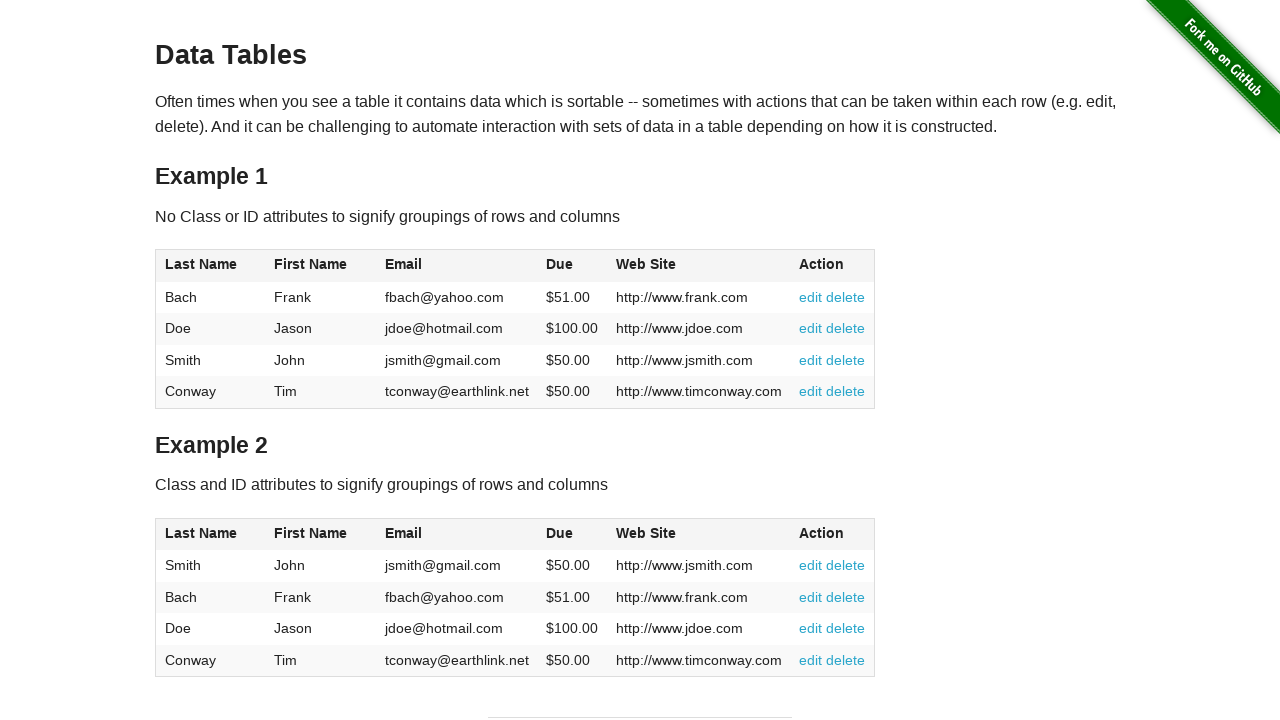